Tests the search functionality on a Korean clothing website by entering a search term and submitting the search form

Starting URL: https://www.nibbuns.co.kr/

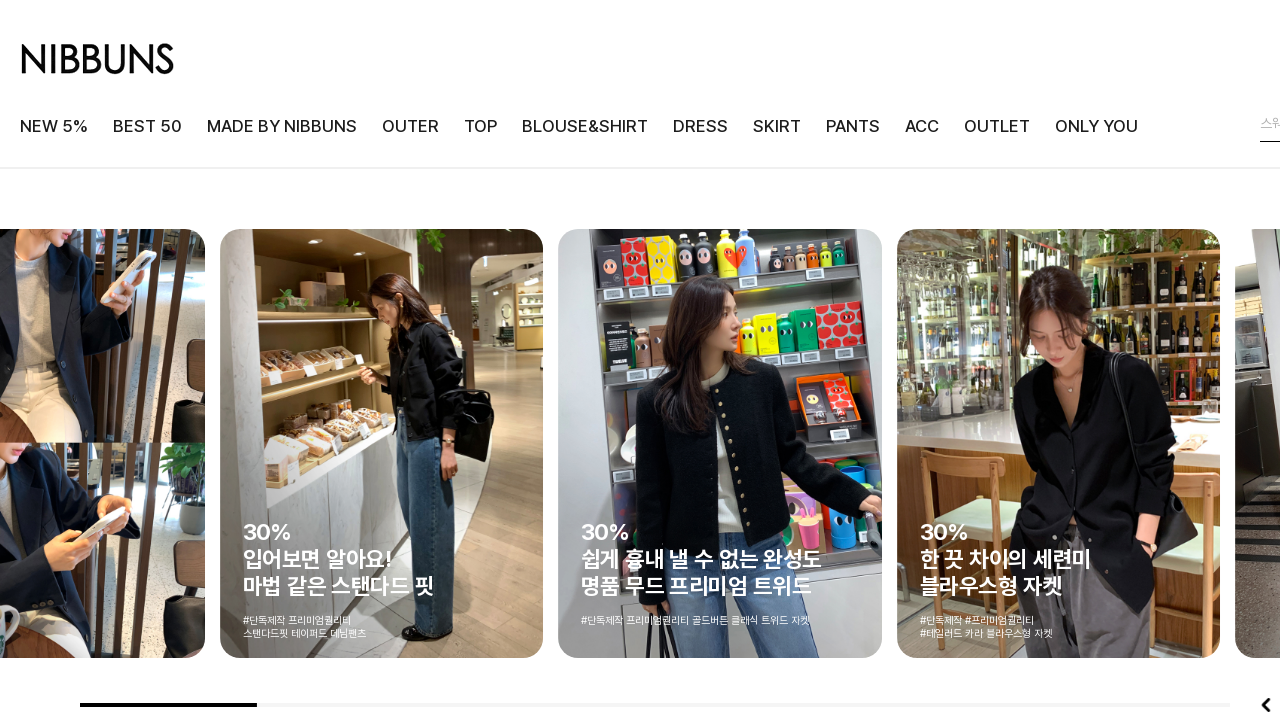

Search input field is present on the page
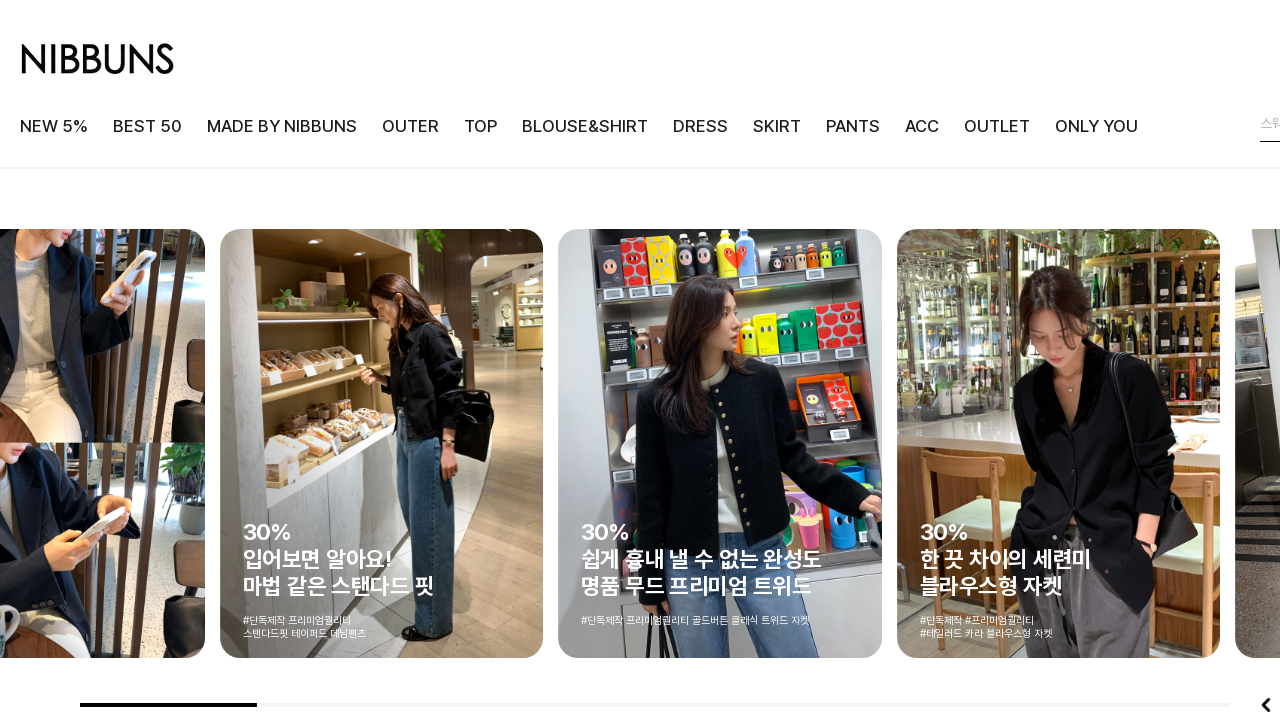

Filled search field with '원피스' (dress) on input[name="search"]
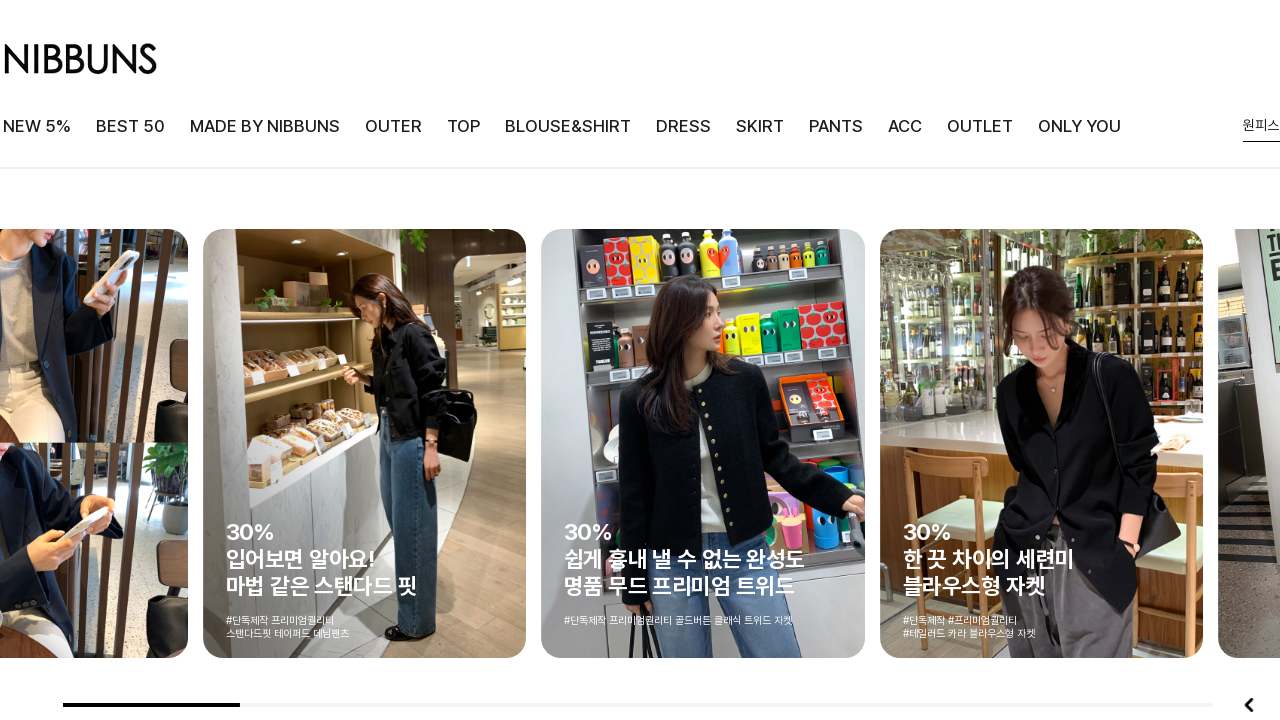

Pressed Enter to submit search form on input[name="search"]
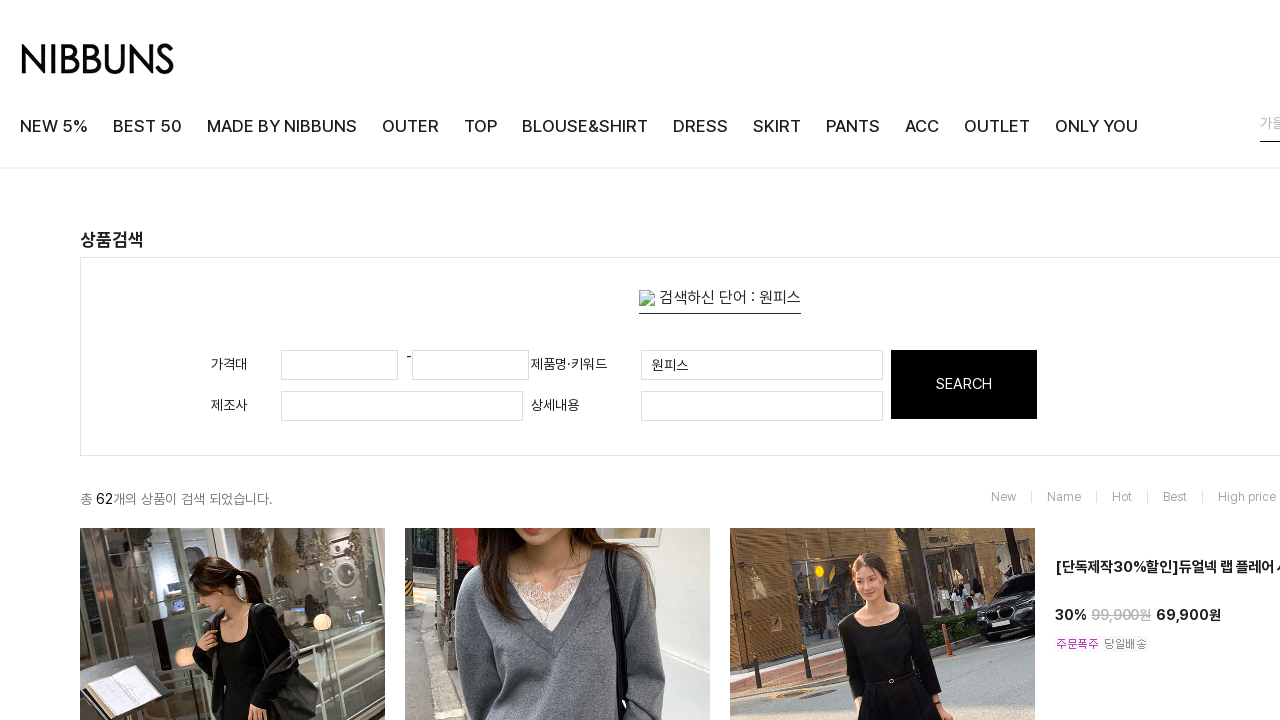

Search results page loaded successfully
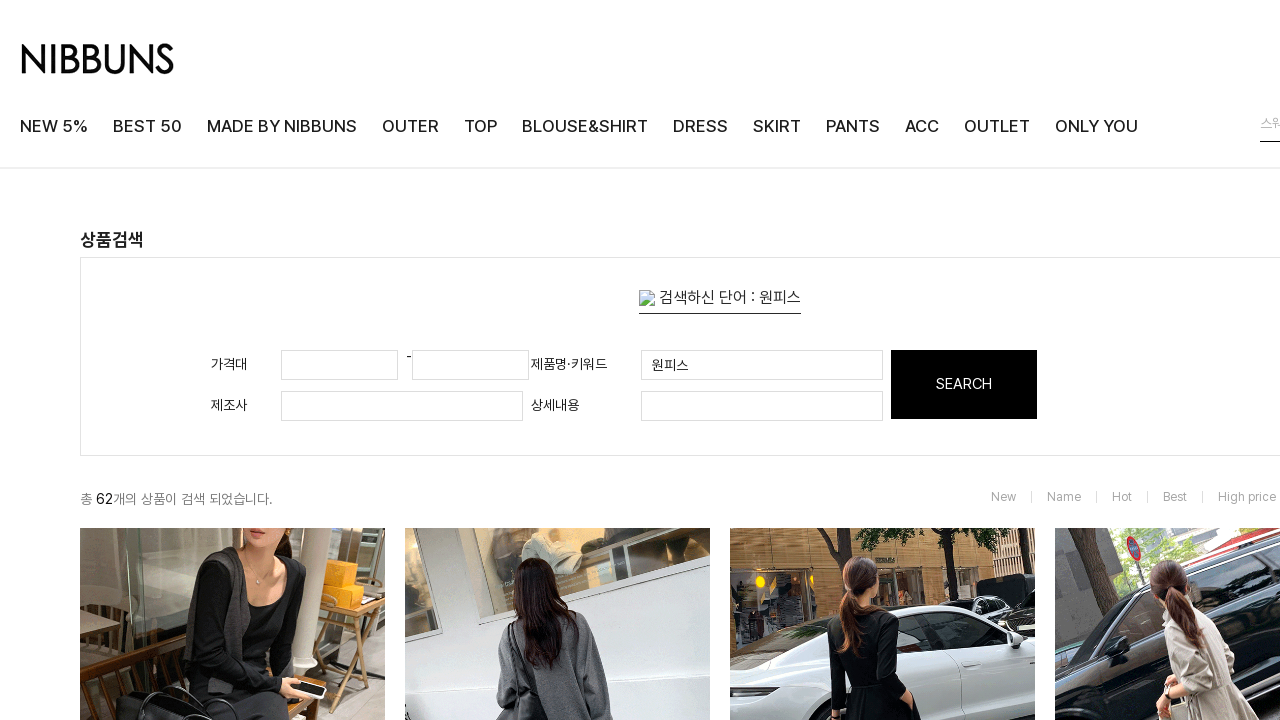

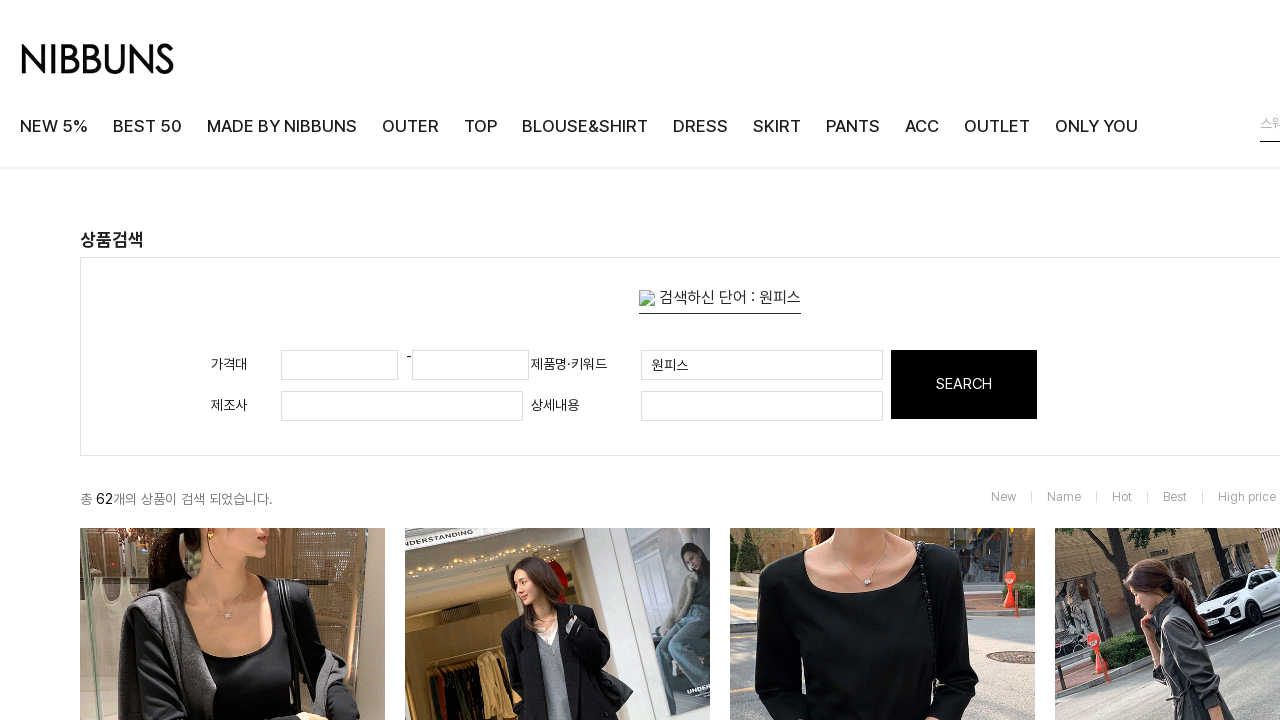